Tests alert and confirm dialog handling by filling a name field and triggering alerts

Starting URL: https://rahulshettyacademy.com/AutomationPractice/

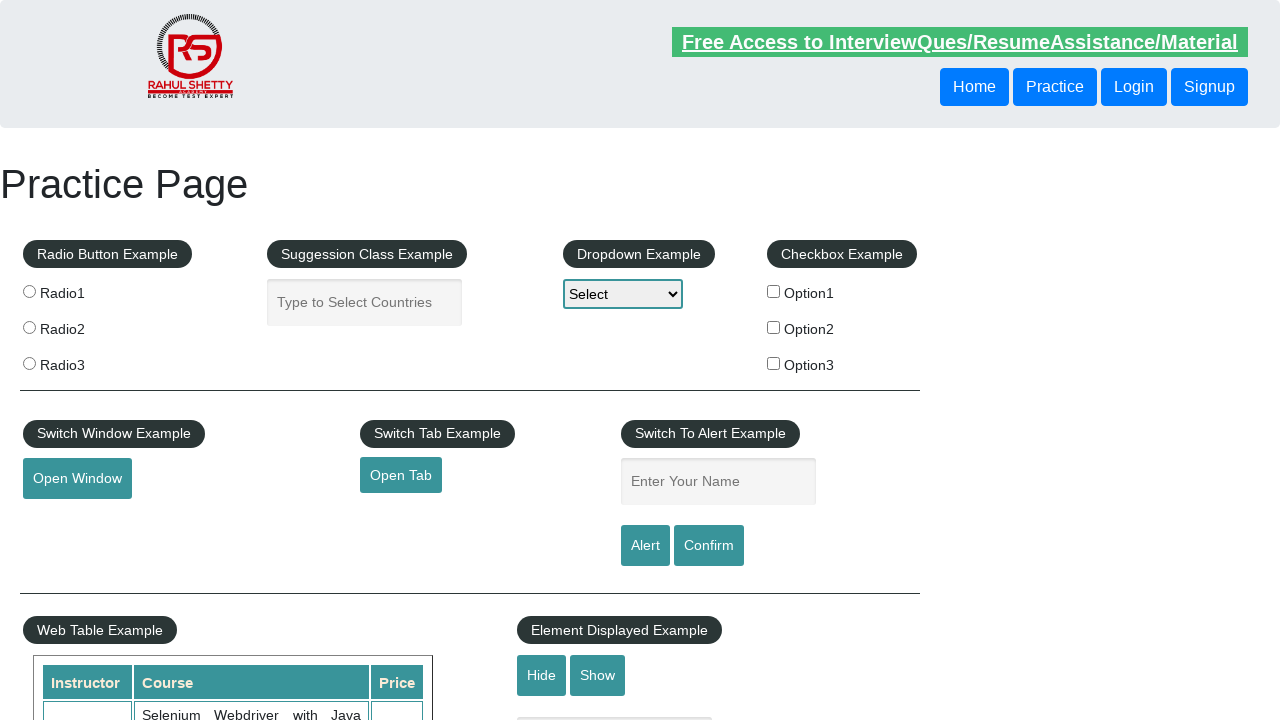

Filled name field with 'name' on #name
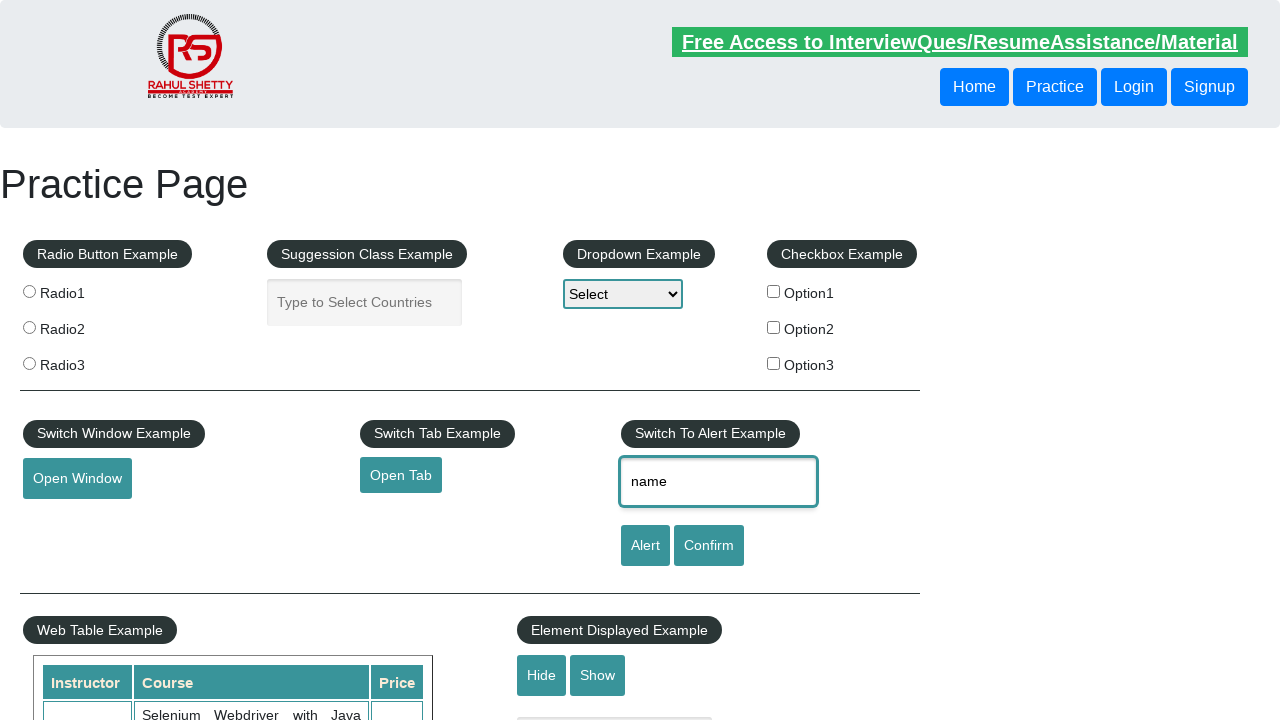

Set up dialog handler to accept alerts and confirms
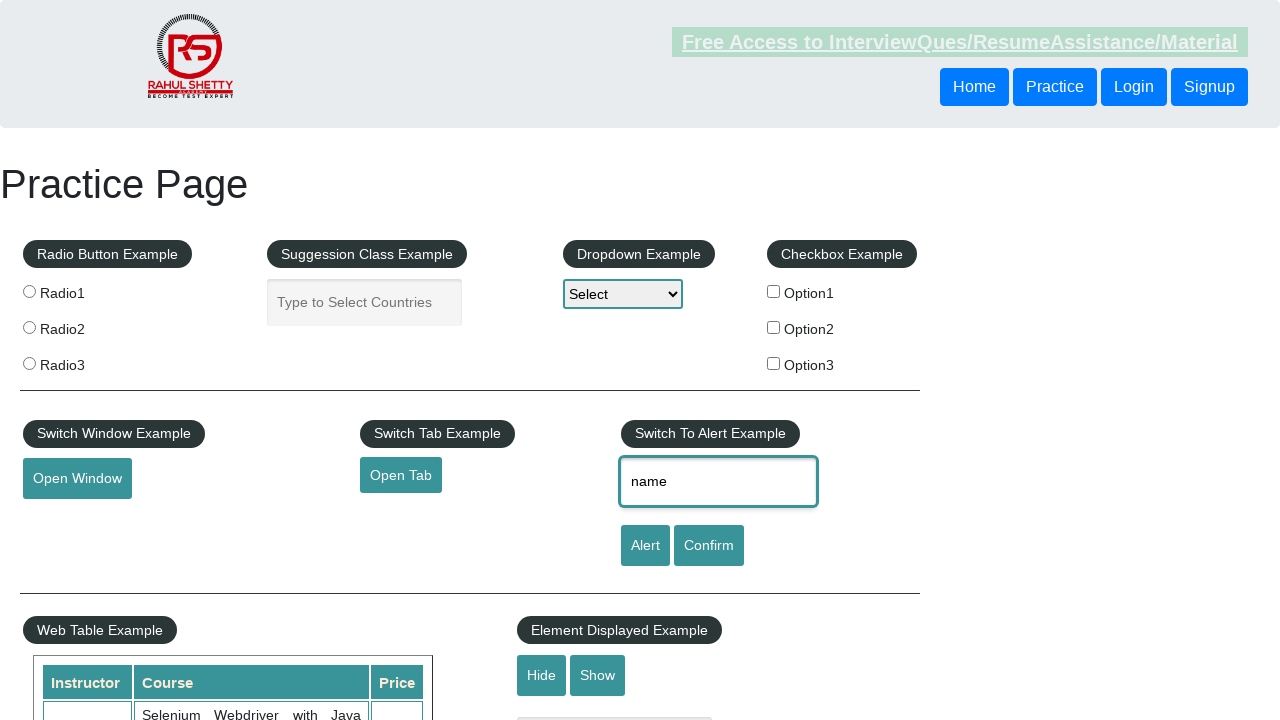

Clicked alert button to trigger alert dialog at (645, 546) on #alertbtn
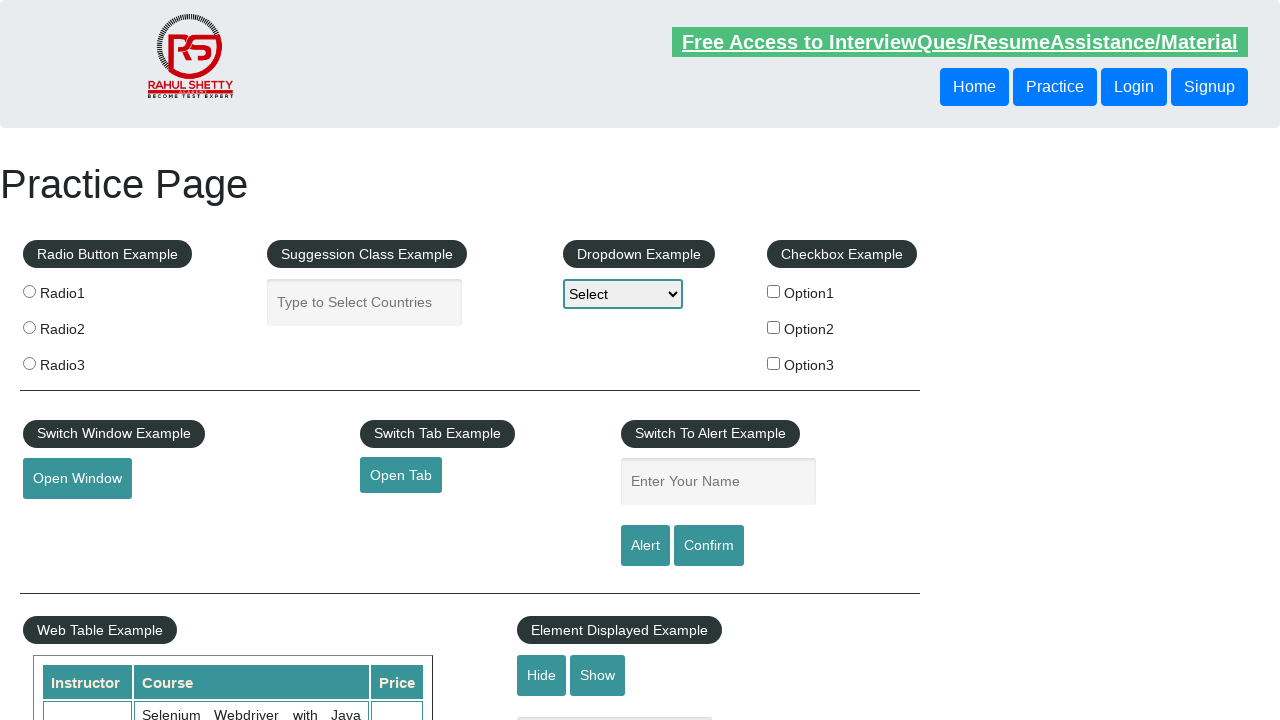

Clicked confirm button to trigger confirm dialog at (709, 546) on #confirmbtn
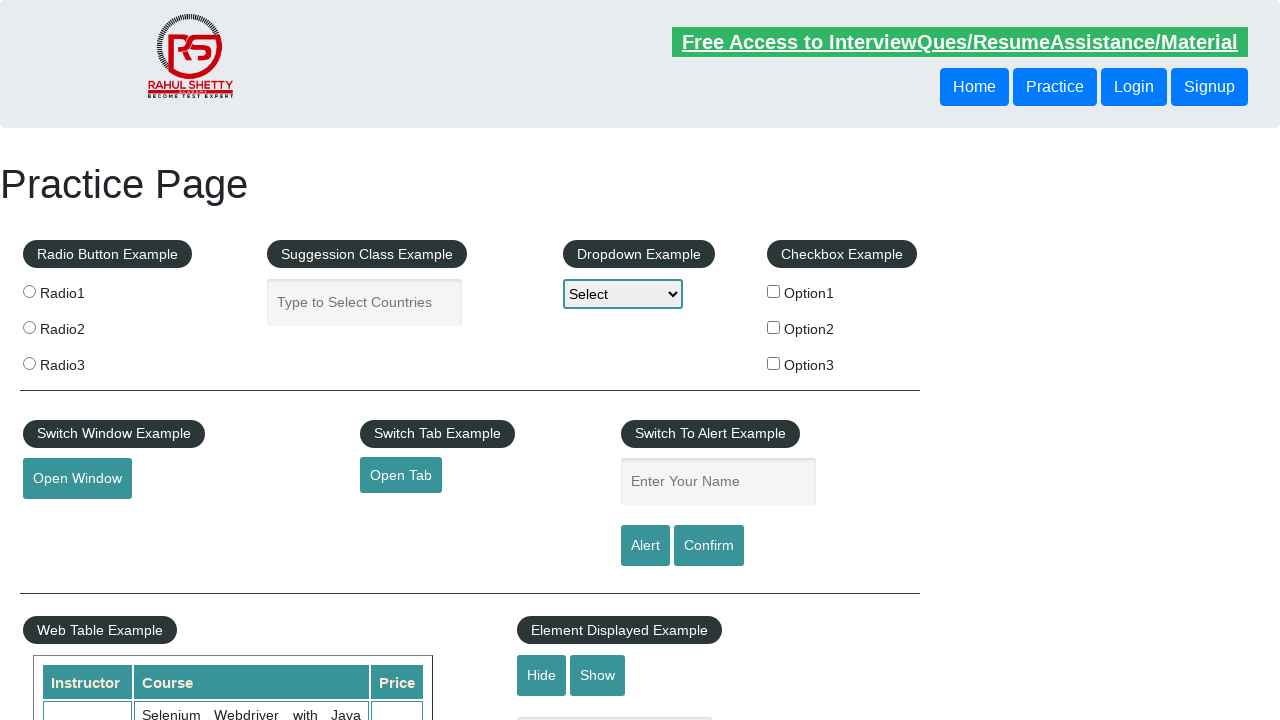

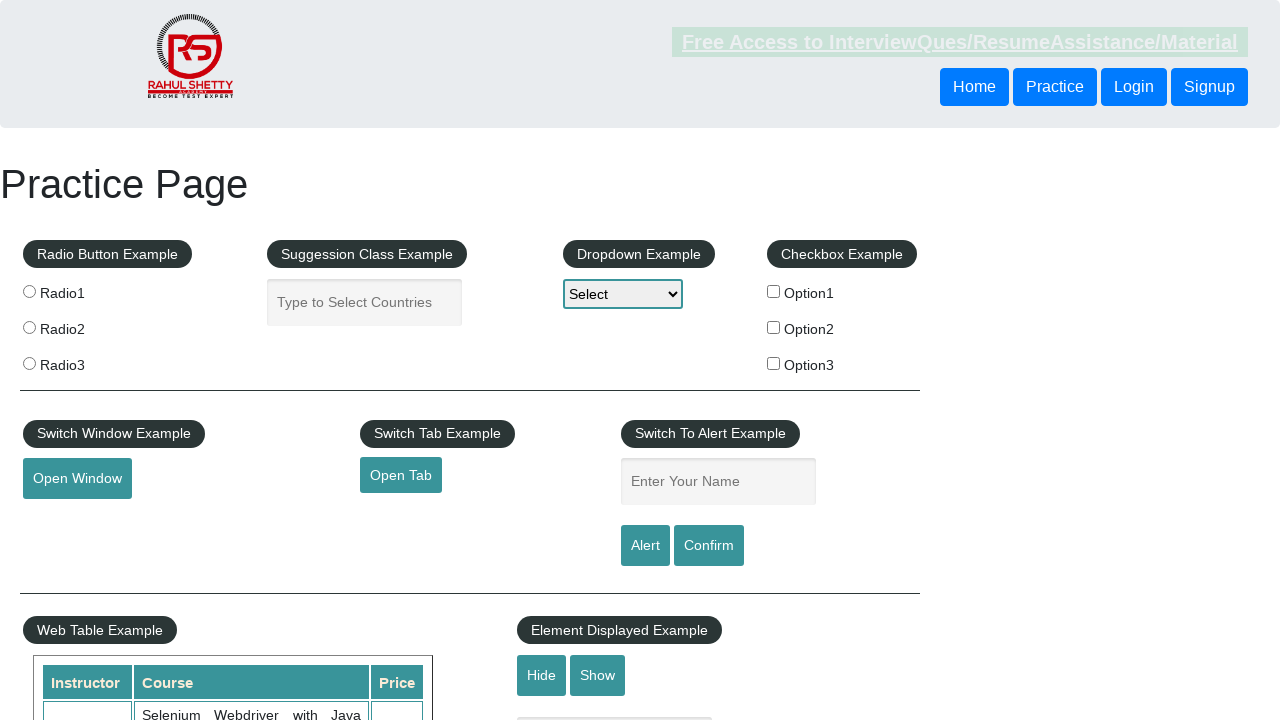